Tests multi-select dropdown functionality by selecting various options from car list and country lists, then moving selected countries between two tables

Starting URL: http://only-testing-blog.blogspot.com/2014/01/textbox.html?

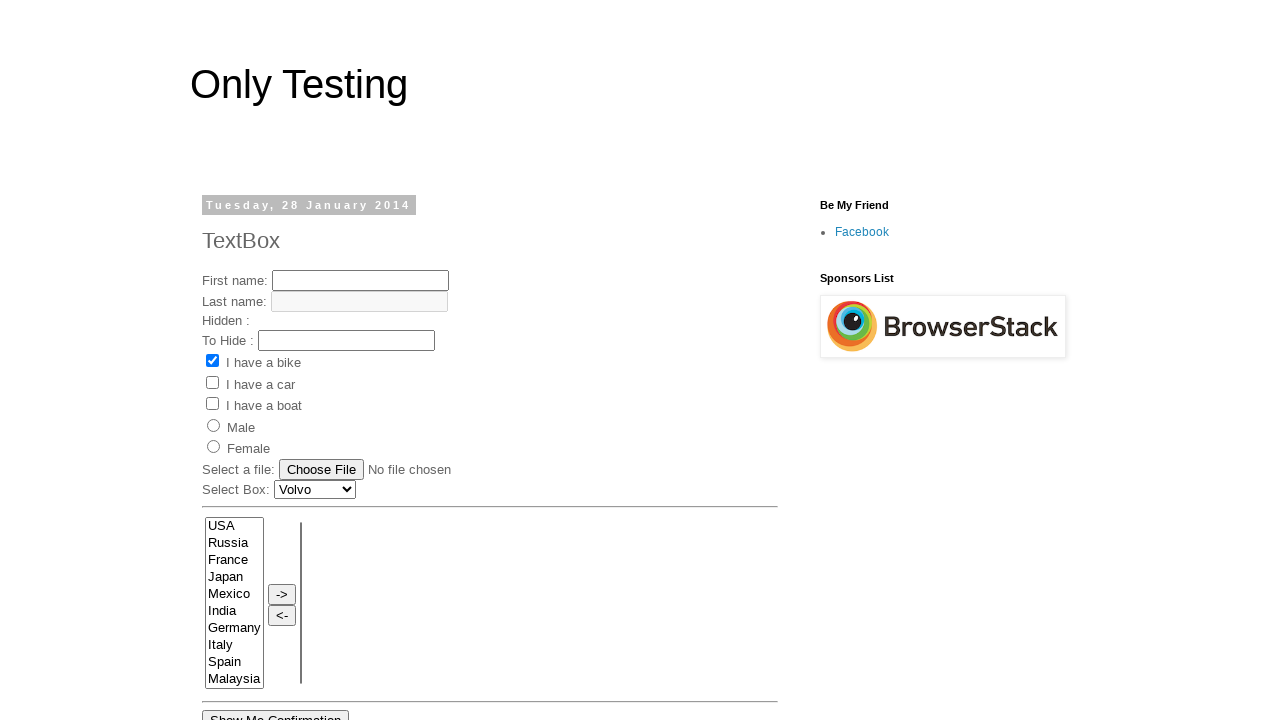

Selected 'Renault' from car dropdown list on select#Carlist
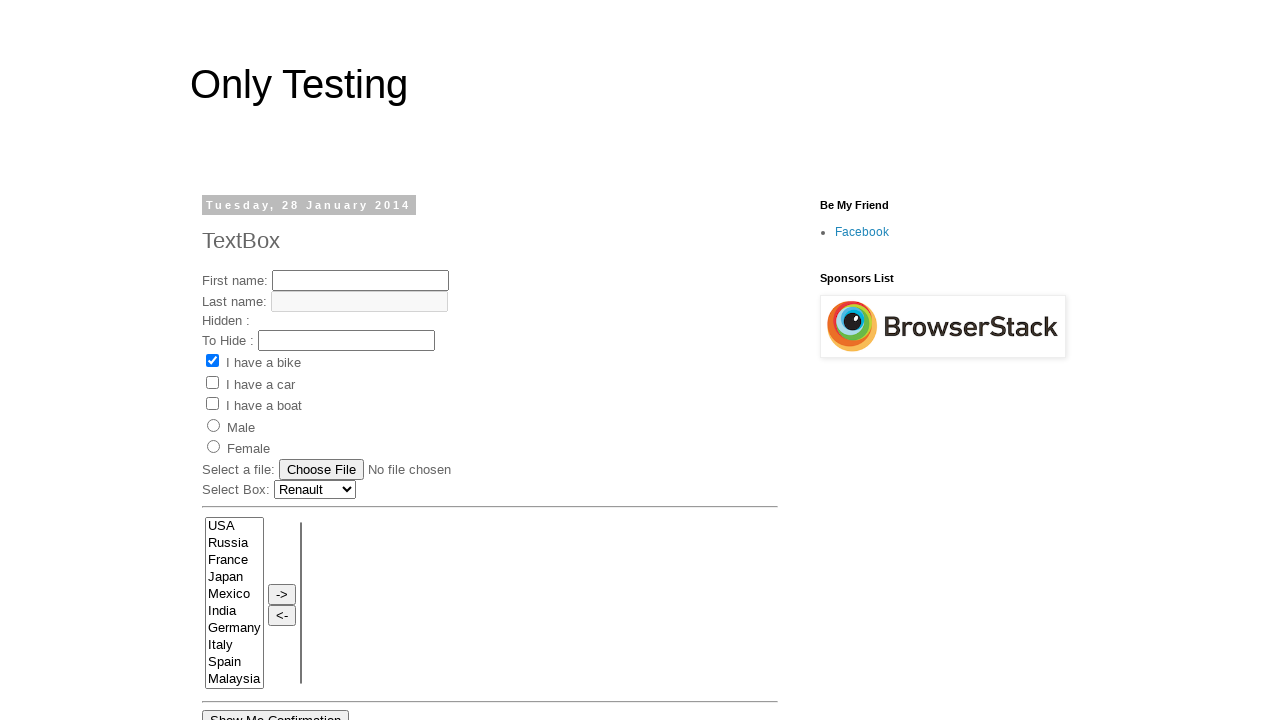

Selected 'France' from left country table on select[name='FromLB']
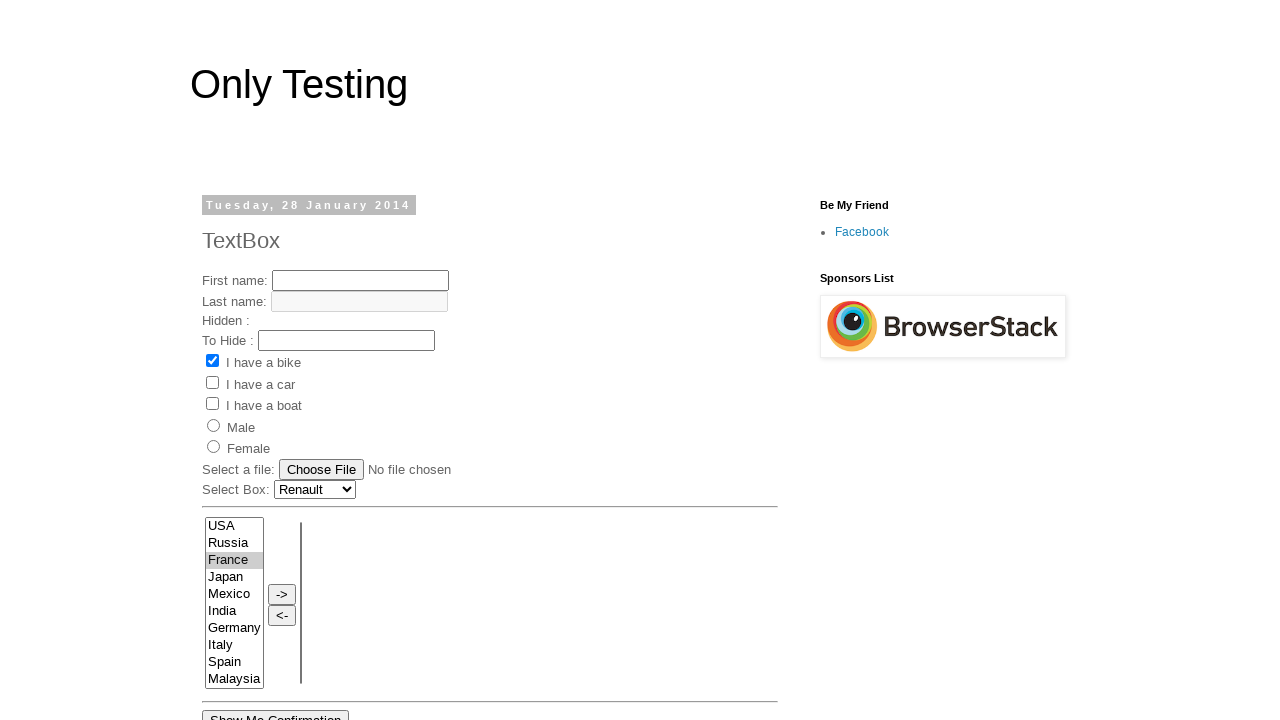

Selected 'France' and 'India' from left country table on select[name='FromLB']
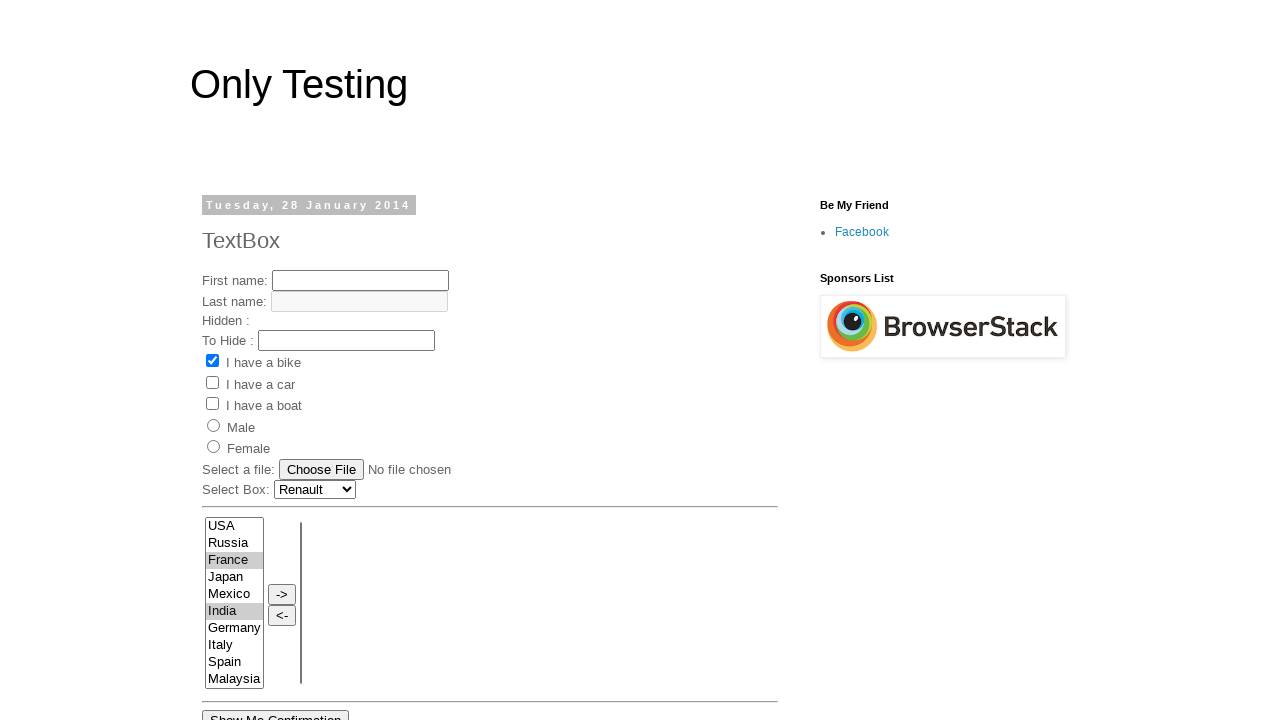

Deselected 'India', keeping only 'France' selected on select[name='FromLB']
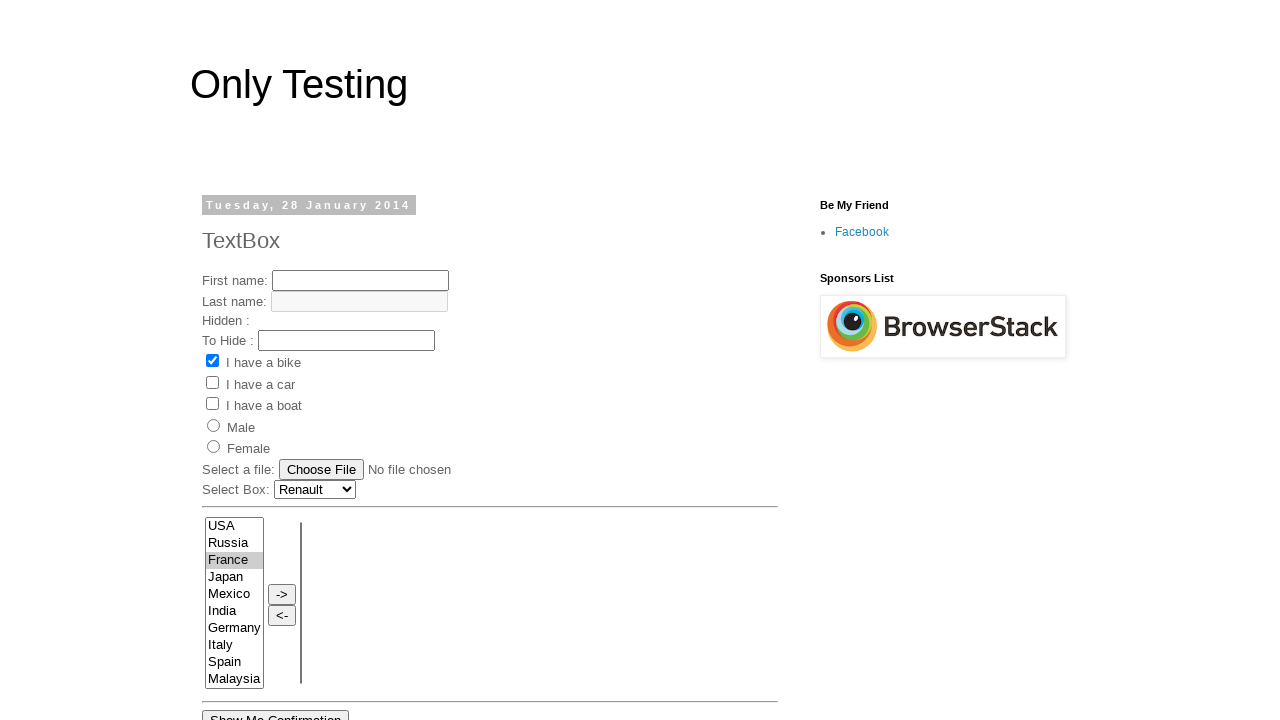

Added 'Germany' to selection with 'France' on select[name='FromLB']
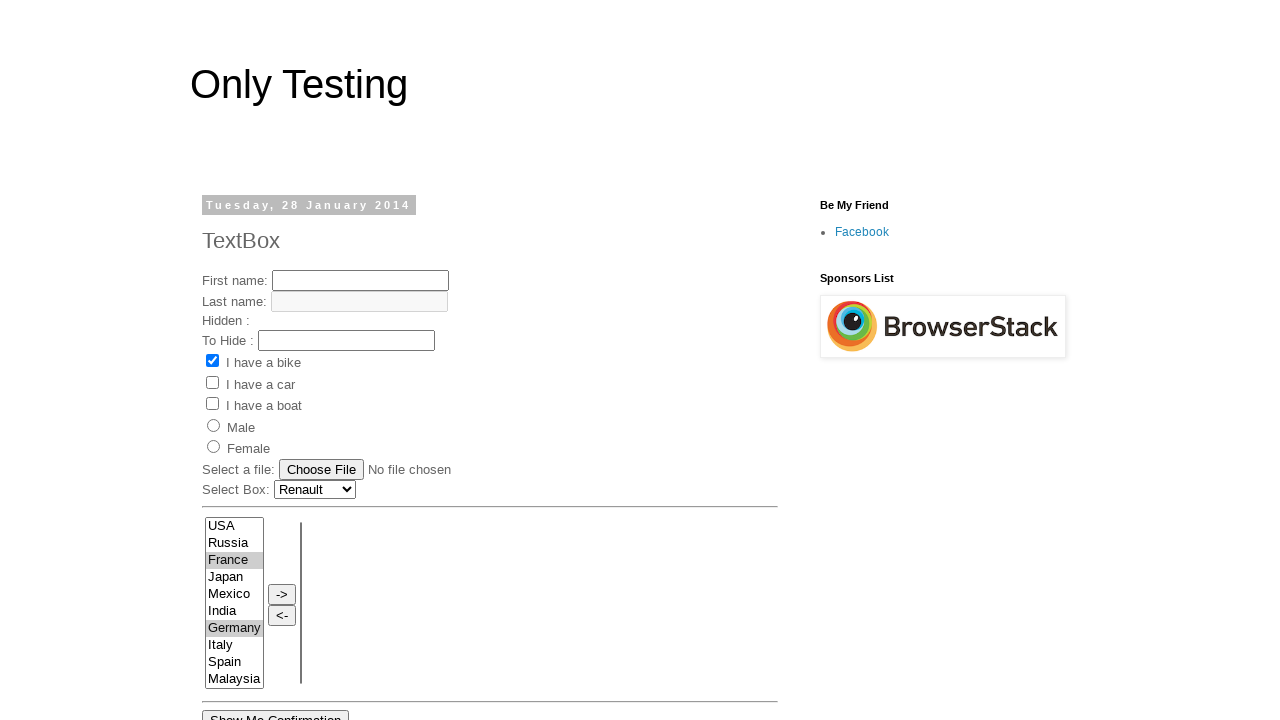

Added 'Italy' to selection with 'France' and 'Germany' on select[name='FromLB']
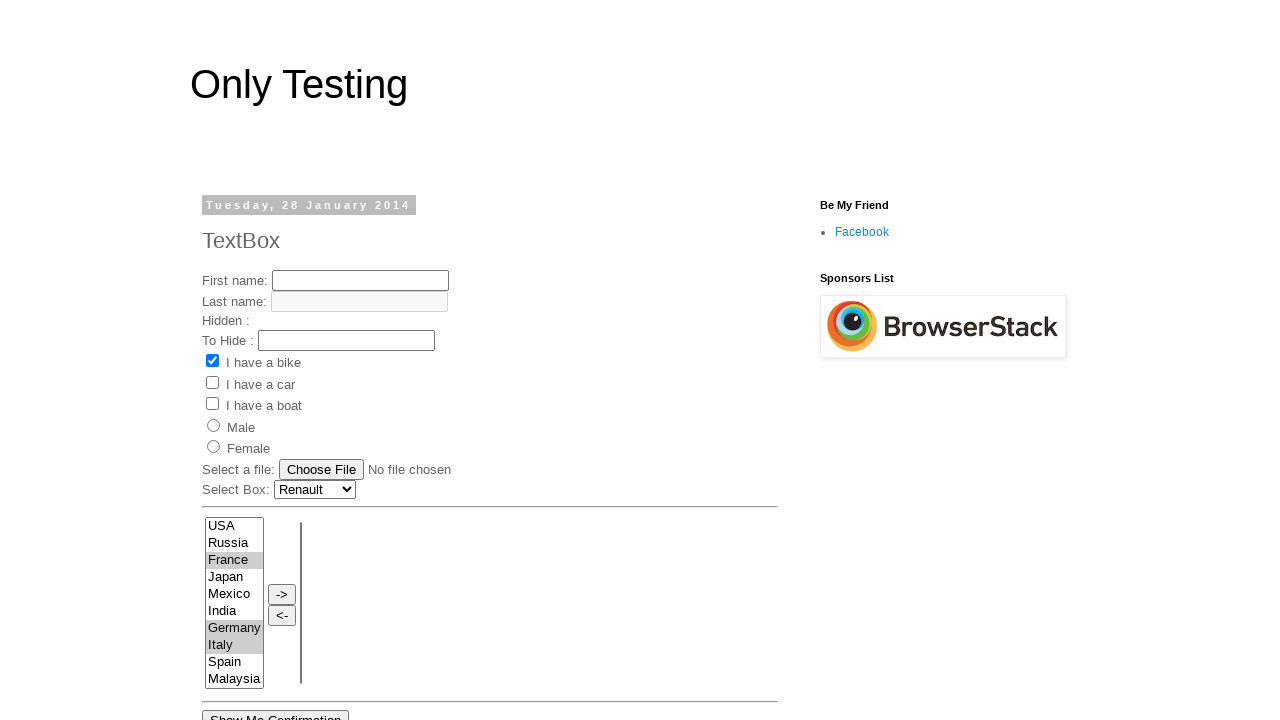

Added 'Malaysia' to selection with 'France', 'Germany', and 'Italy' on select[name='FromLB']
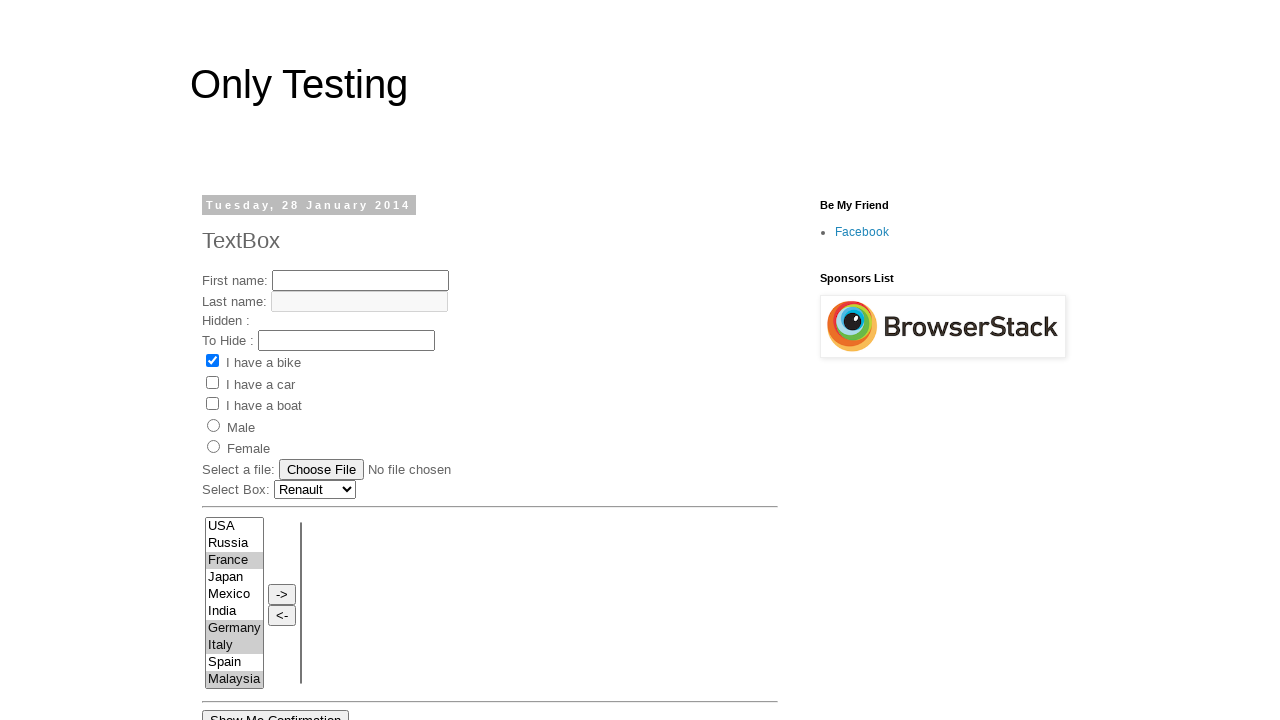

Removed 'Malaysia' from selection, keeping 'France', 'Germany', and 'Italy' on select[name='FromLB']
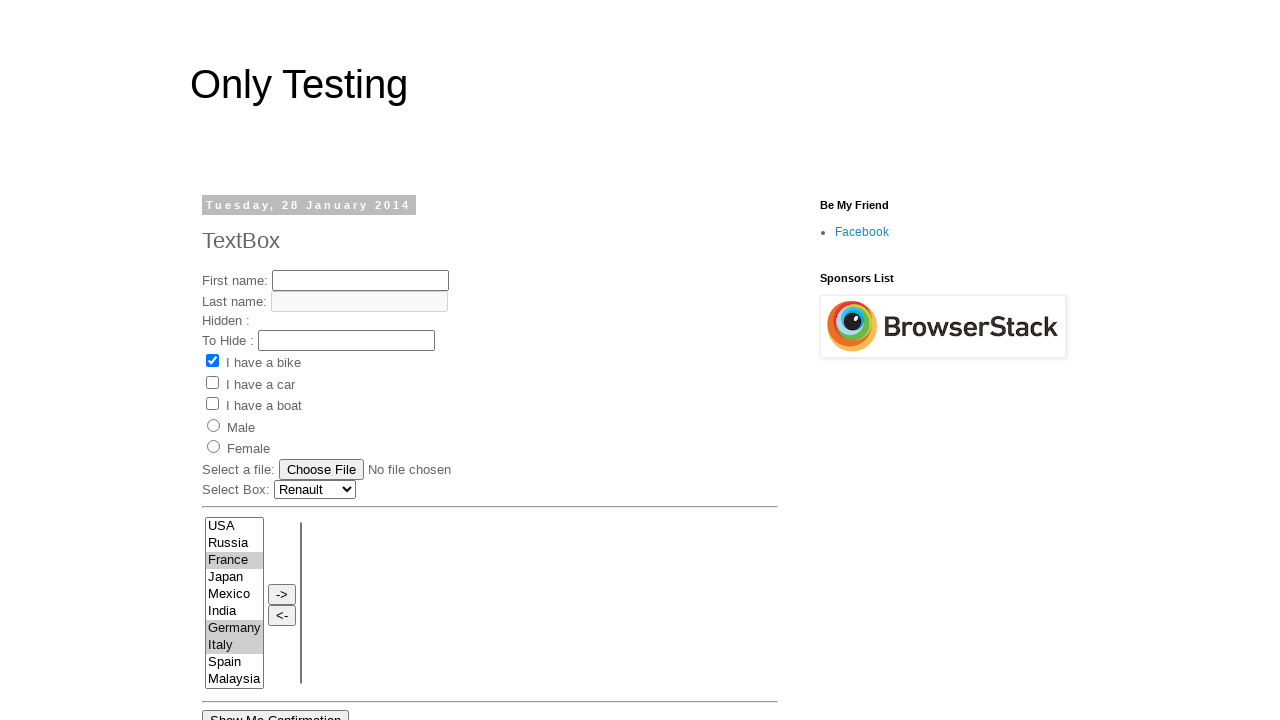

Added 'Spain' to selection with 'France', 'Germany', and 'Italy' on select[name='FromLB']
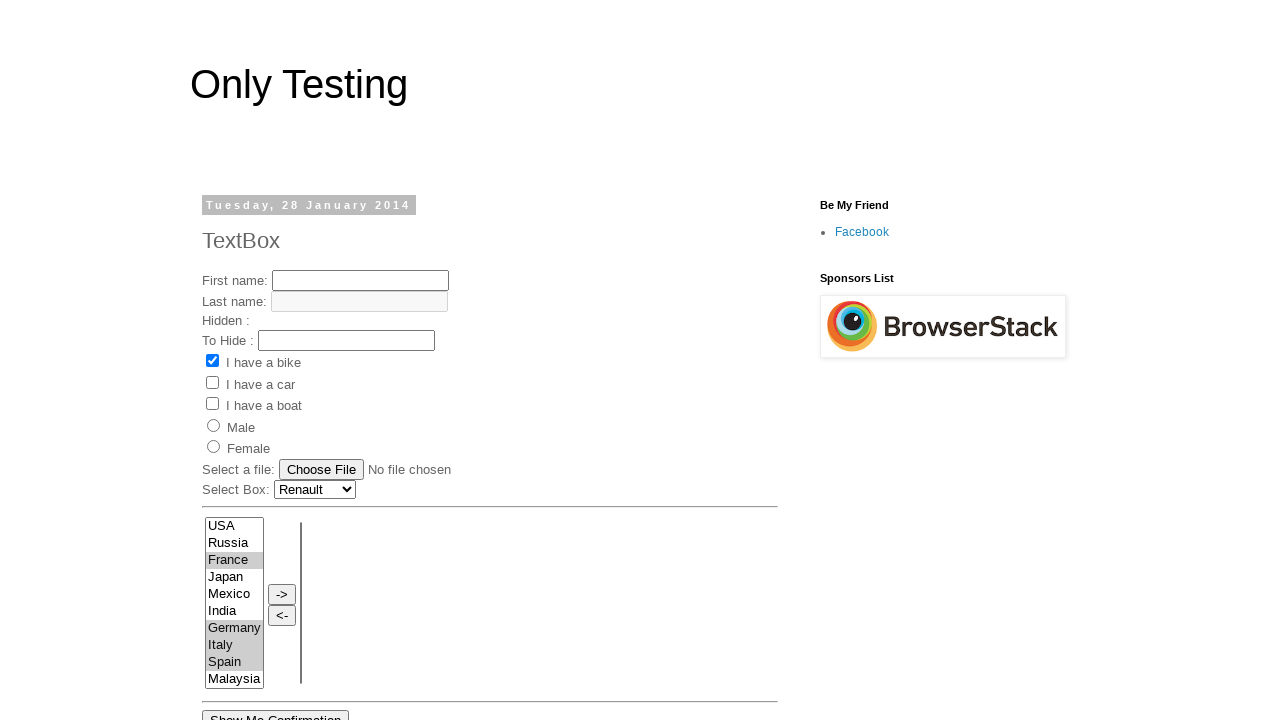

Clicked arrow button to move selected countries from left to right table at (282, 594) on input[value='->']
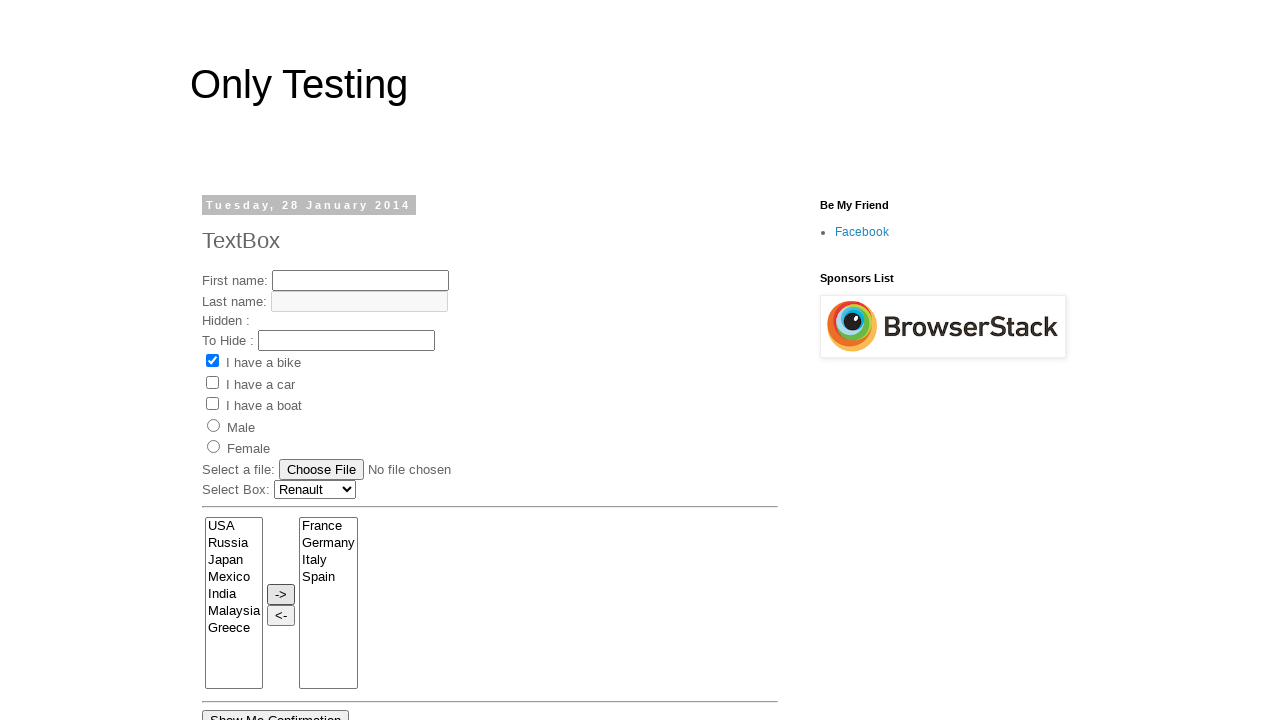

Waited for country transfer to complete
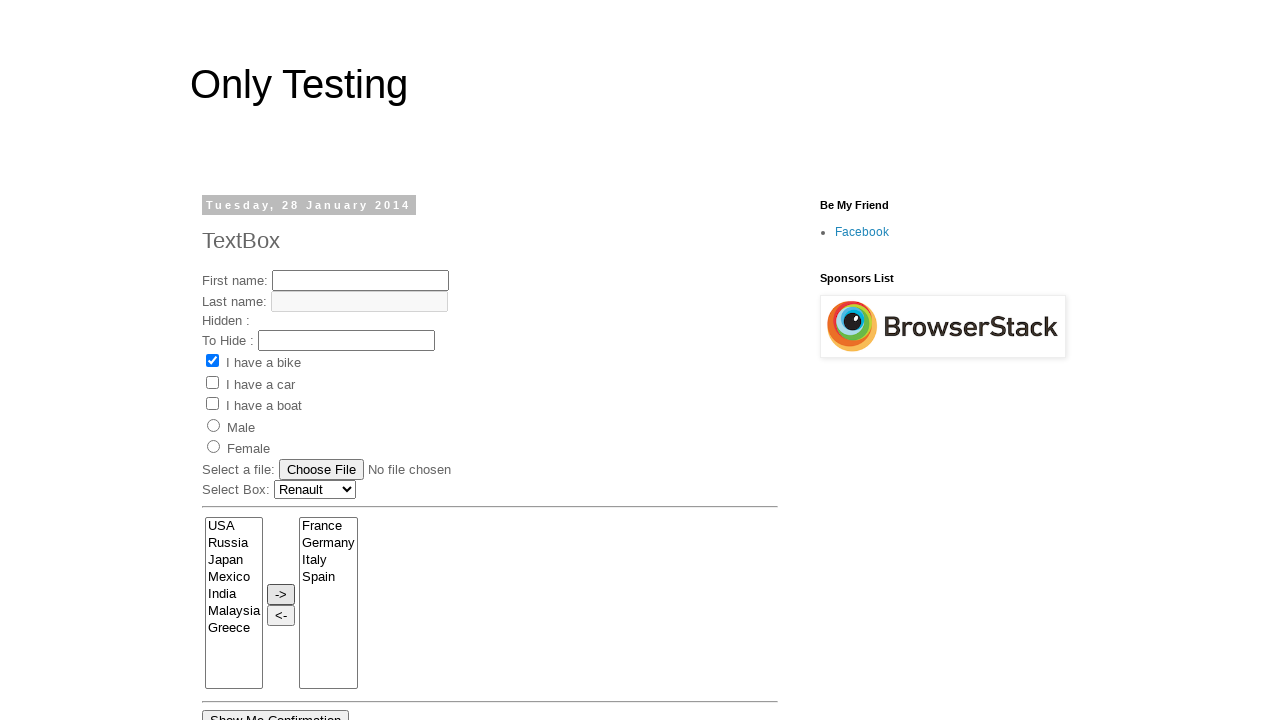

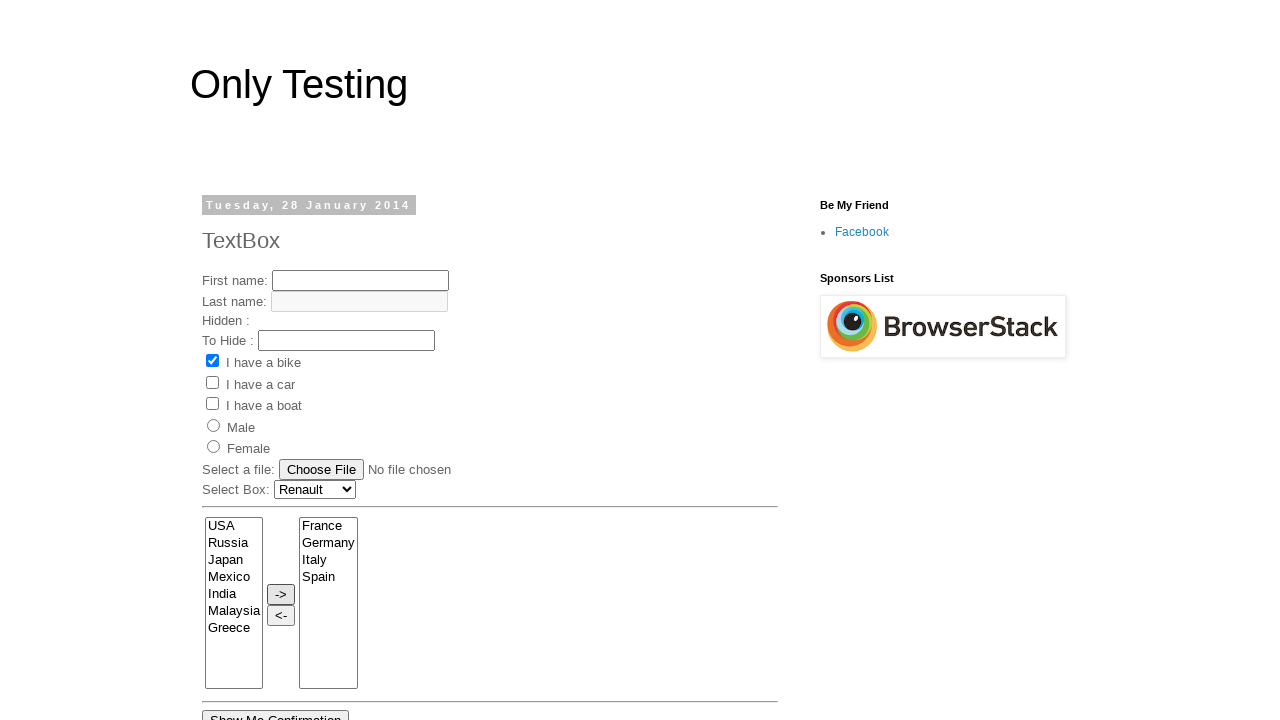